Navigates to the A/B Test page from the main page and verifies page content is displayed

Starting URL: https://the-internet.herokuapp.com

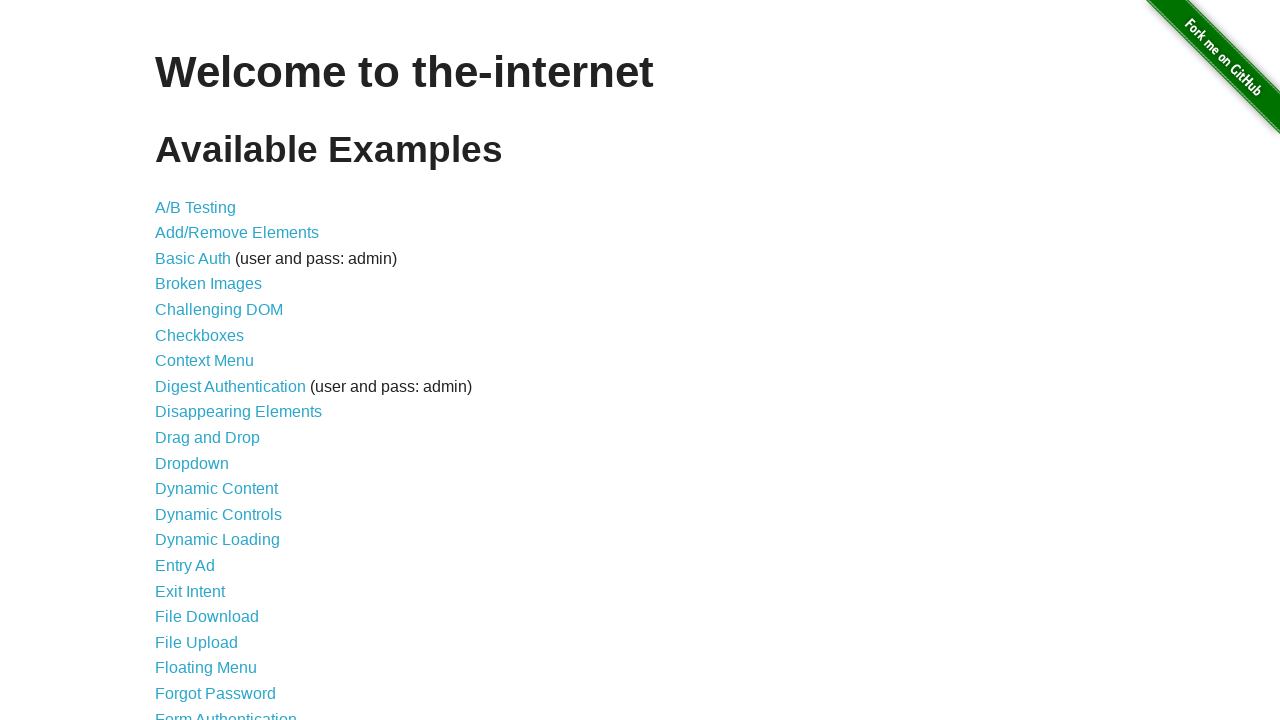

Clicked A/B Testing link from main page at (196, 207) on a[href='/abtest']
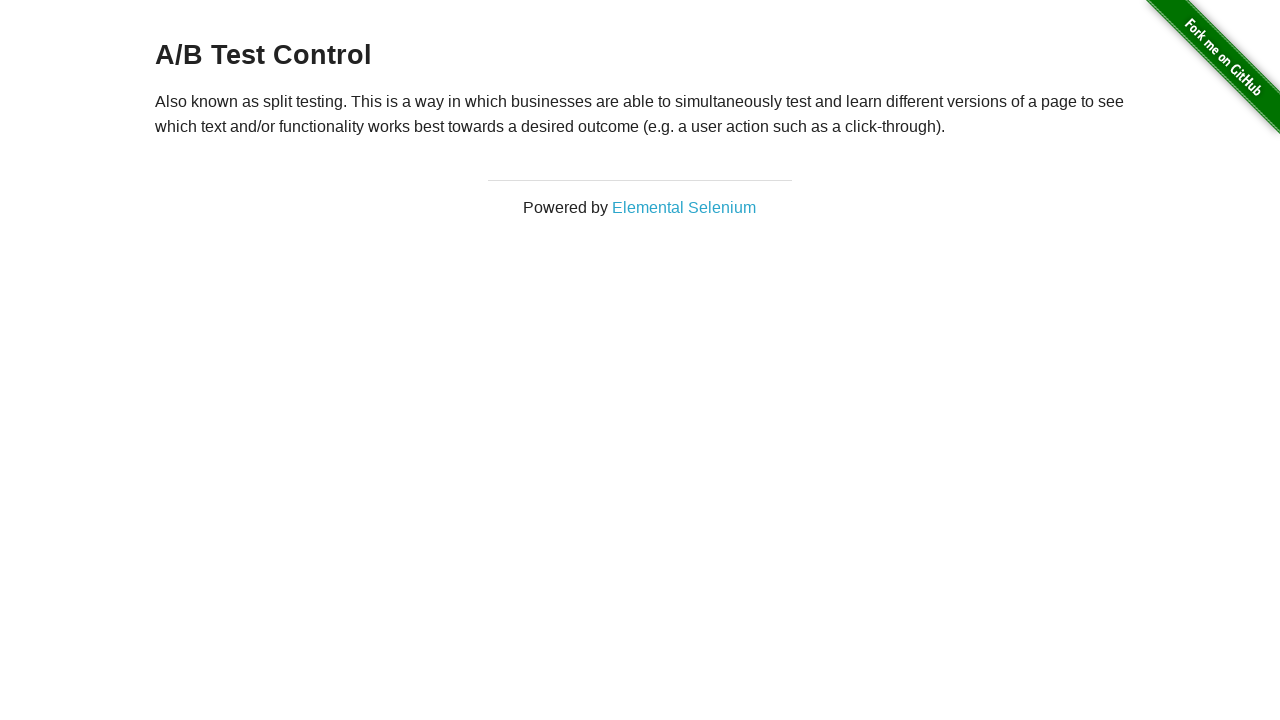

A/B Test page loaded and page content verified
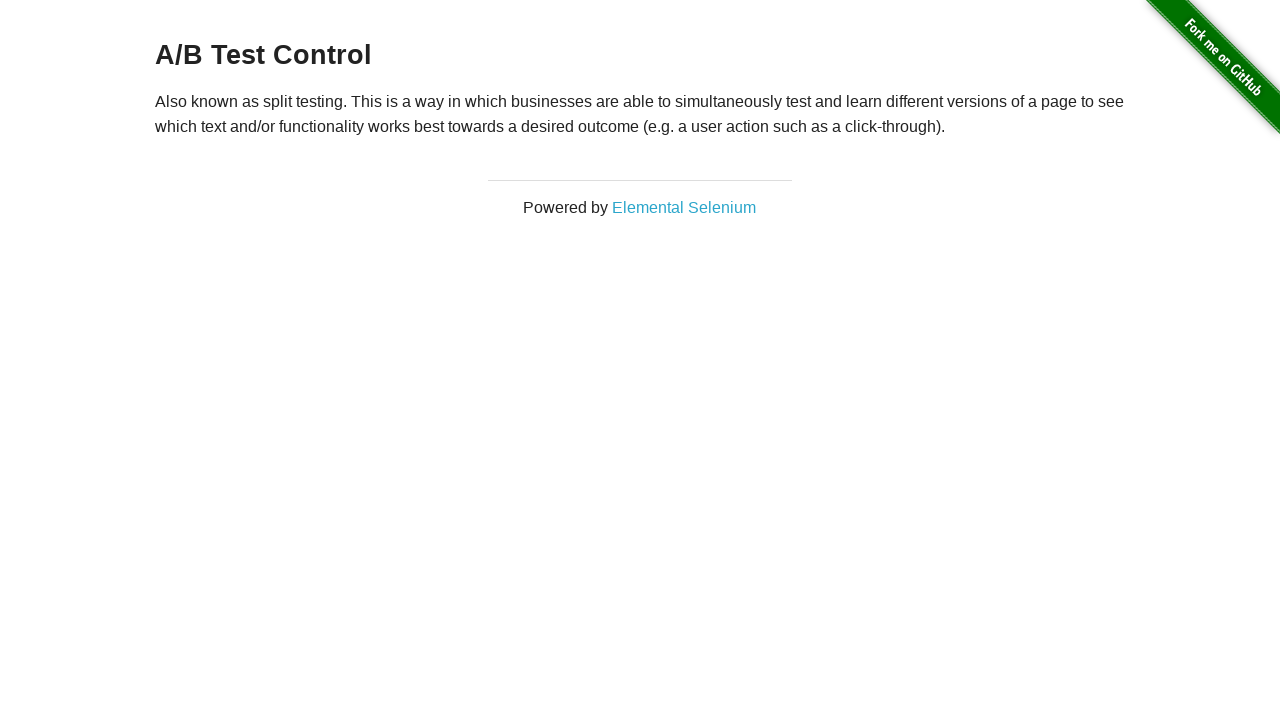

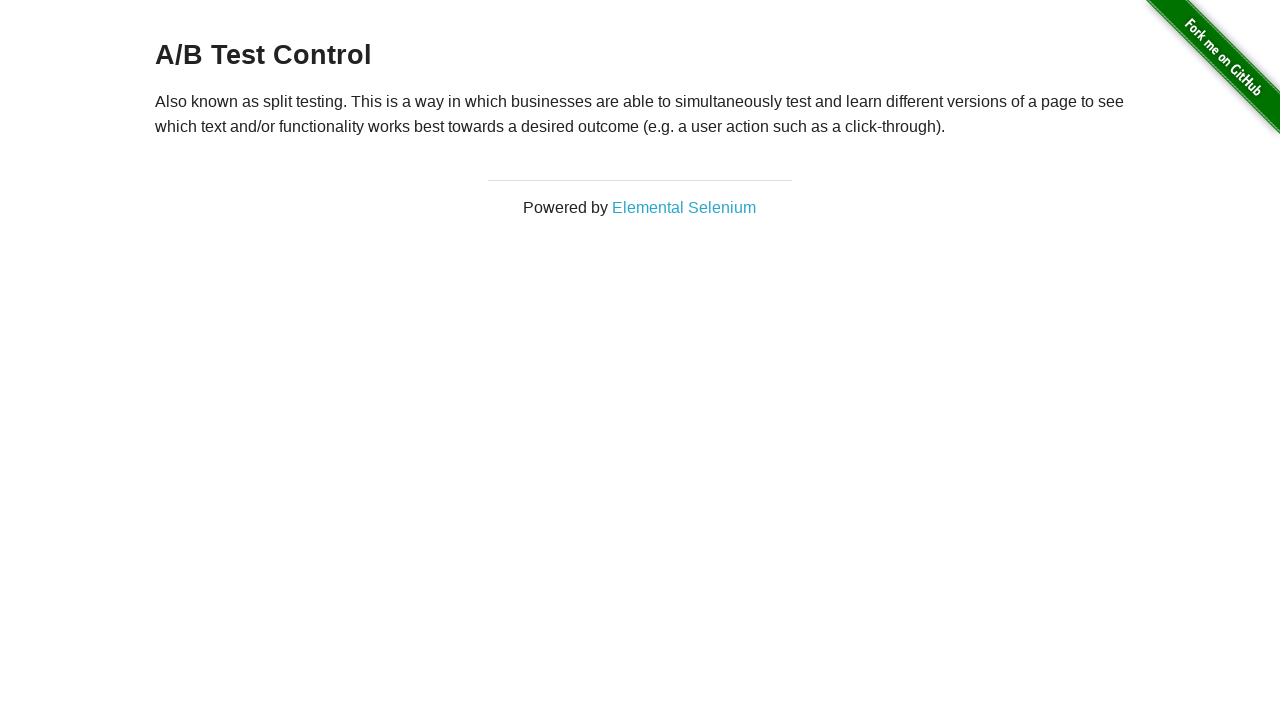